Navigates to the WebdriverIO homepage and verifies the page has the correct title

Starting URL: https://webdriver.io

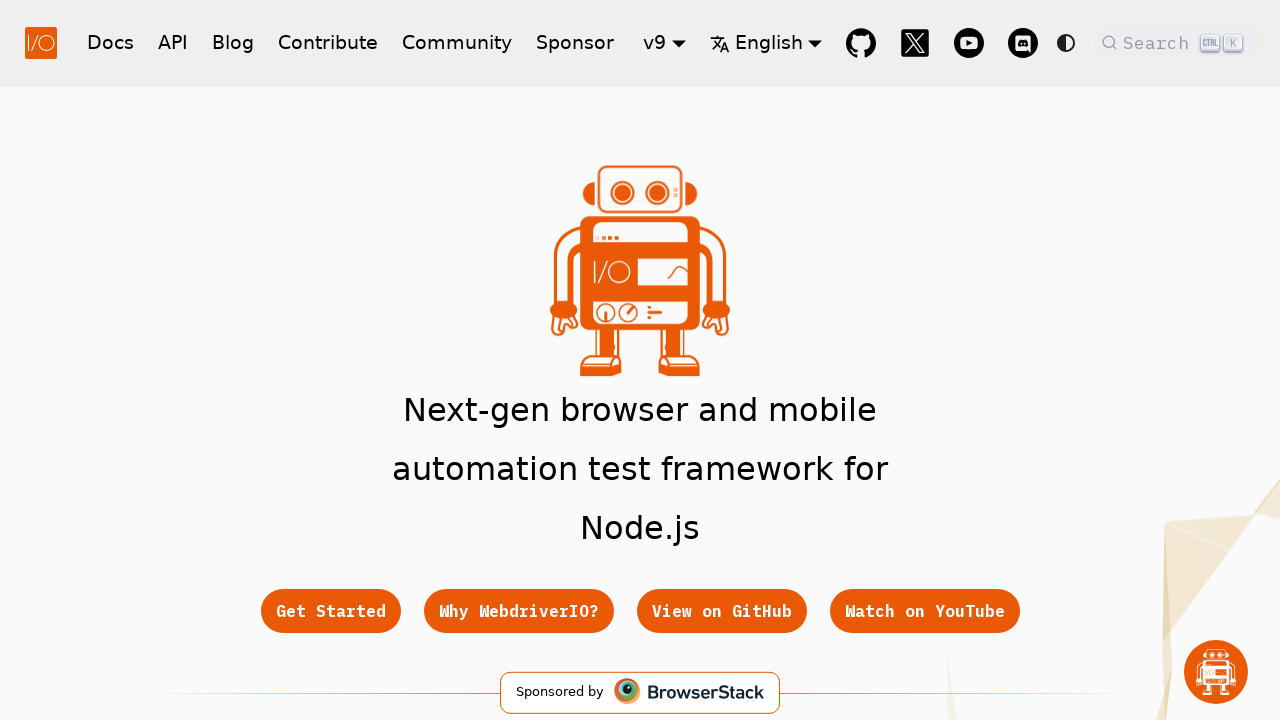

Waited for page to reach domcontentloaded state
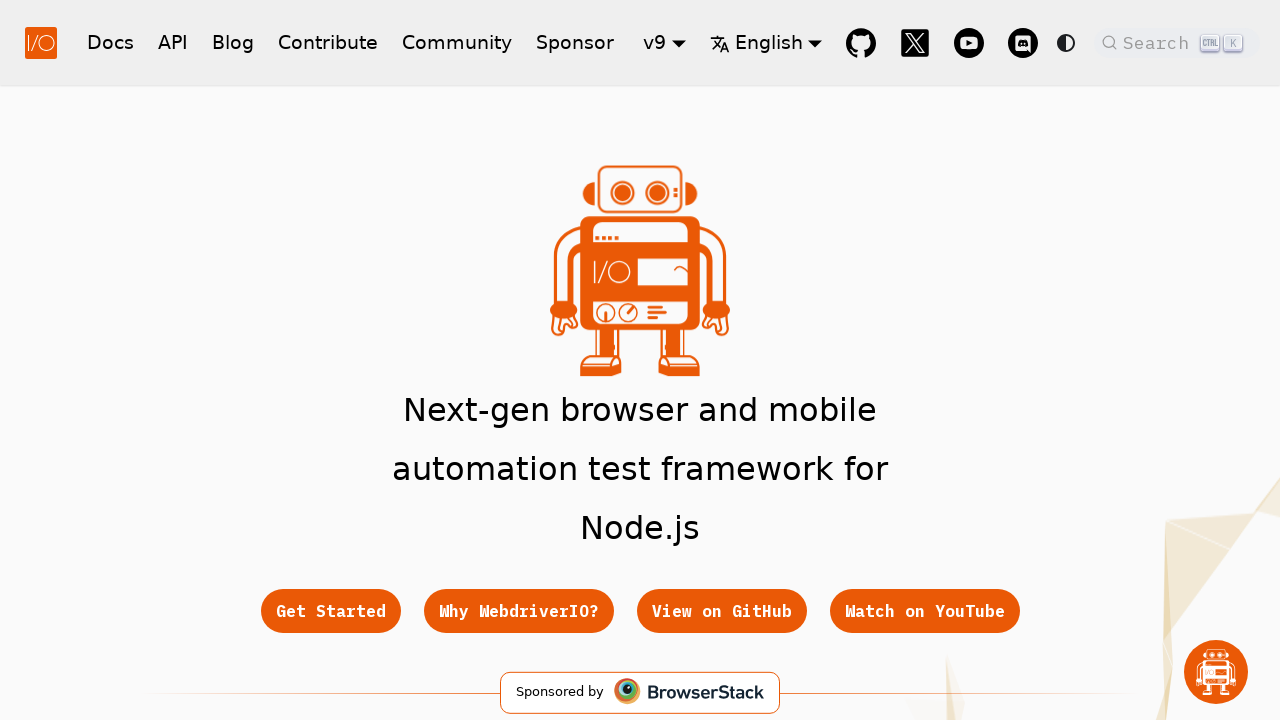

Verified page title contains 'WebdriverIO'
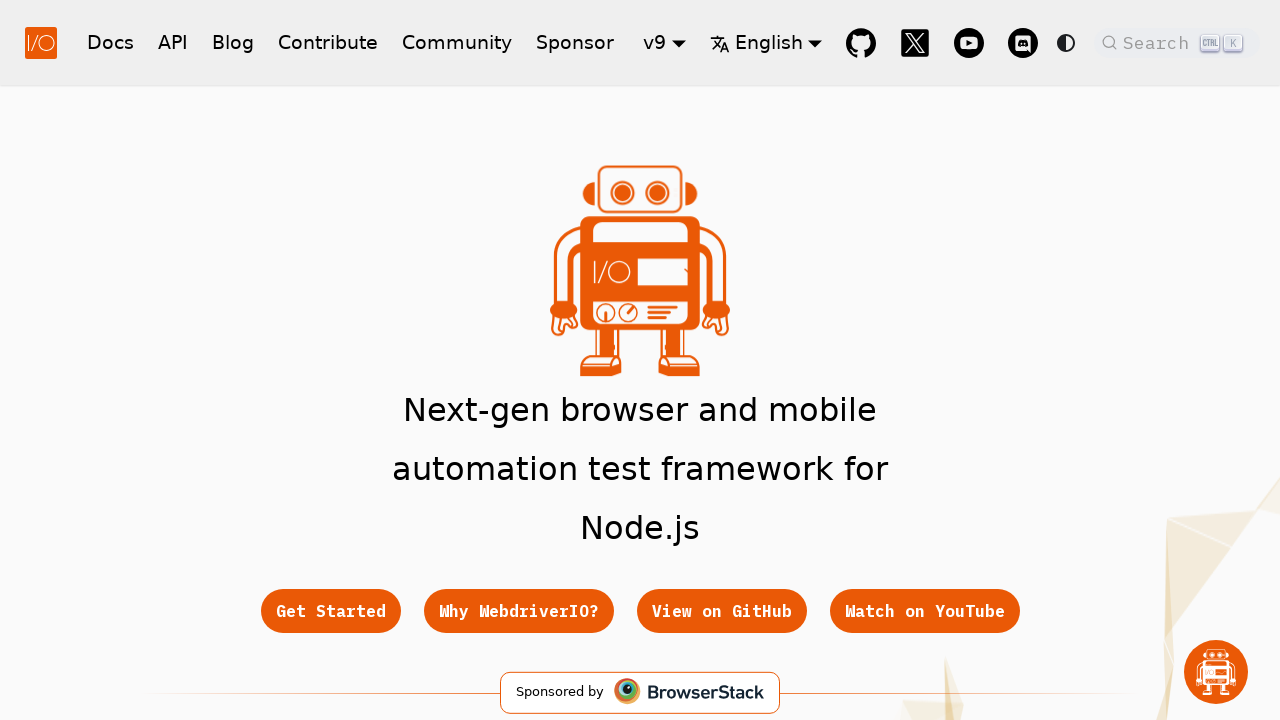

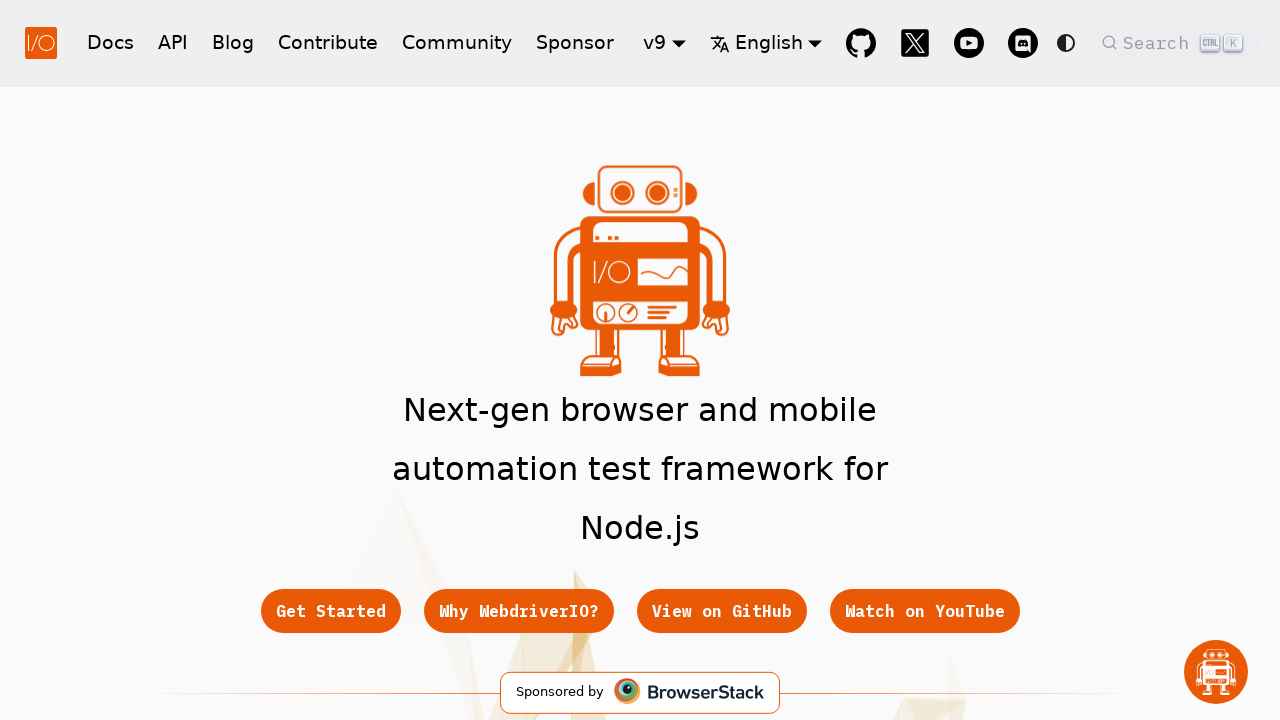